Tests browser navigation by visiting Apple's website, then navigating to Etsy, and using browser back button to return to Apple's page, verifying the navigation worked correctly.

Starting URL: https://www.apple.com/

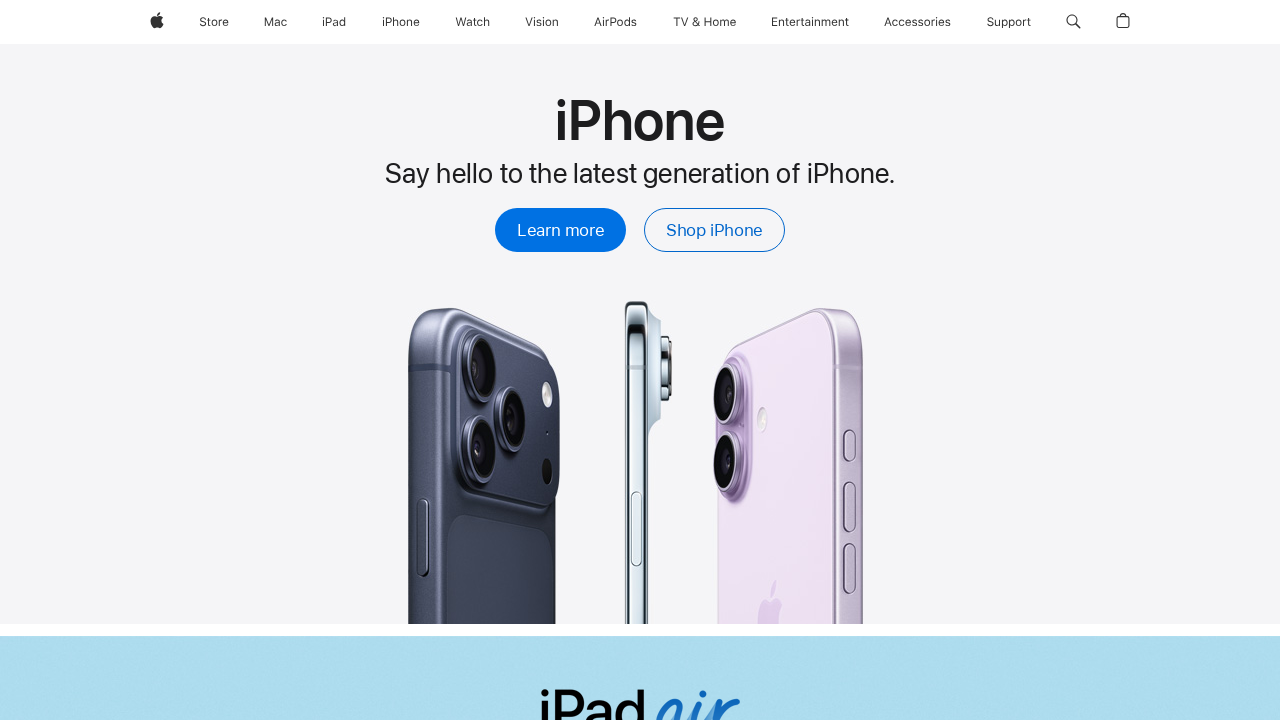

Verified current URL is on apple.com
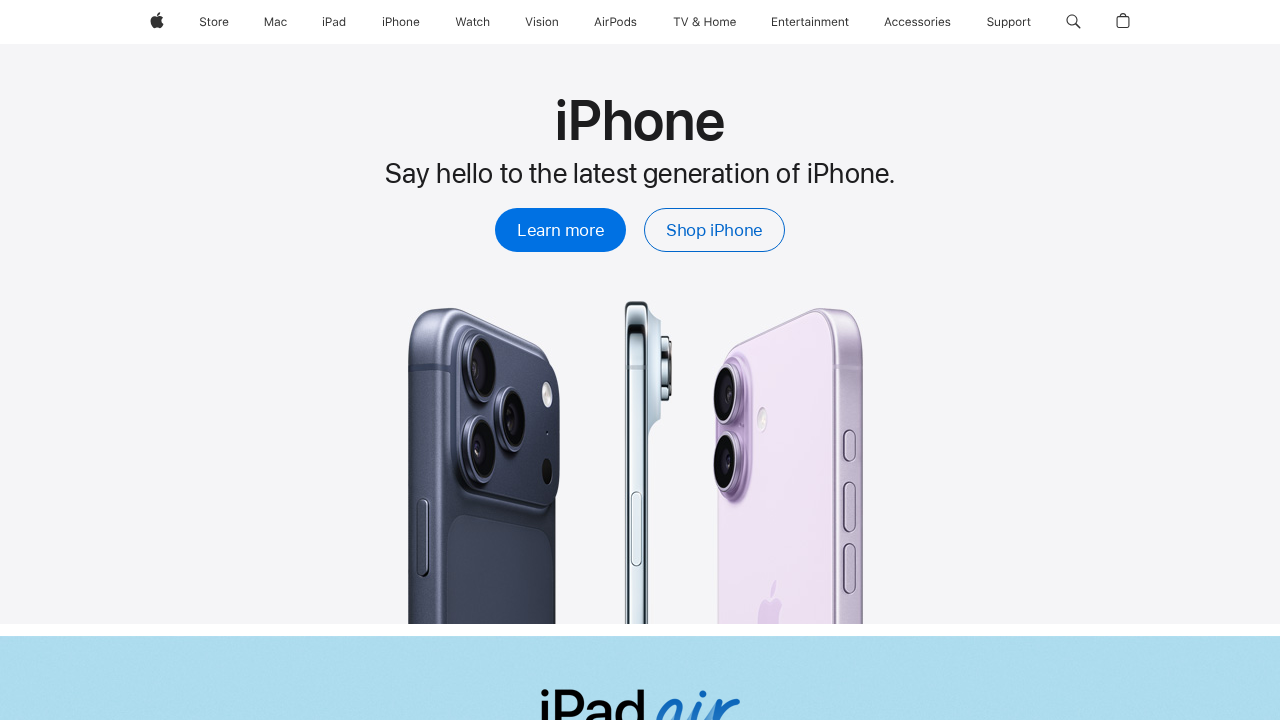

Retrieved Apple page title: Apple
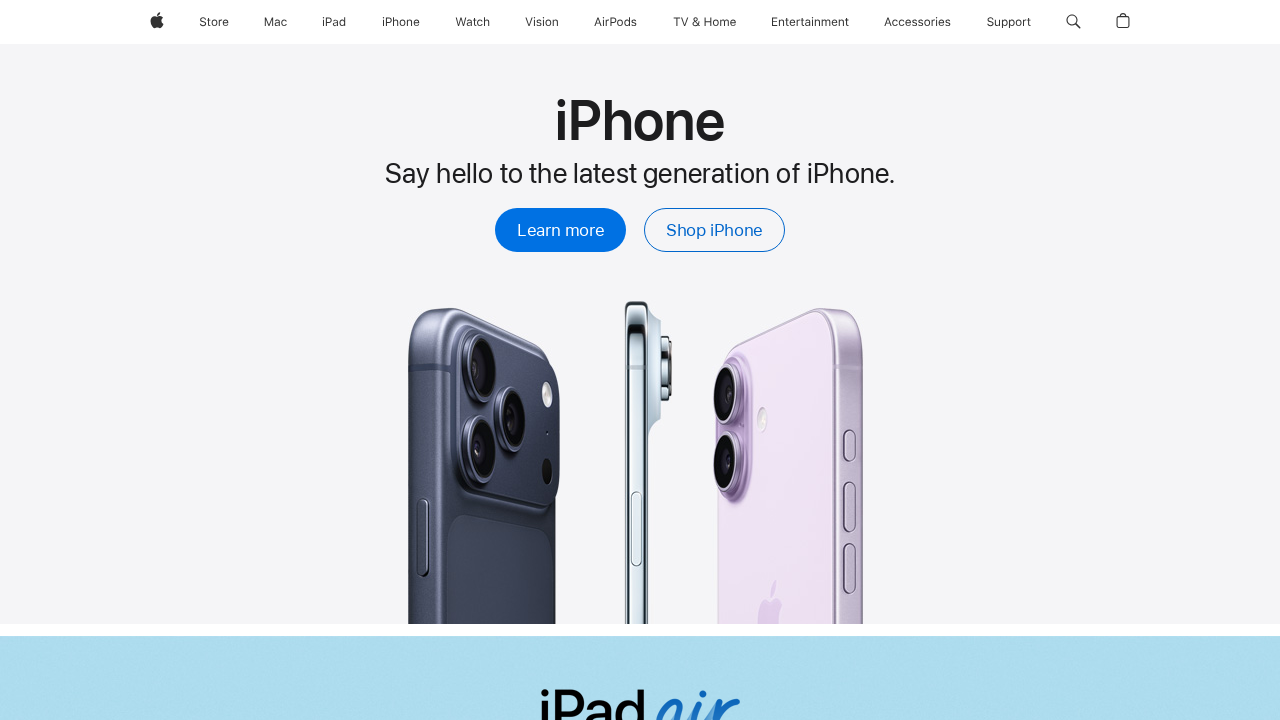

Navigated to Etsy website
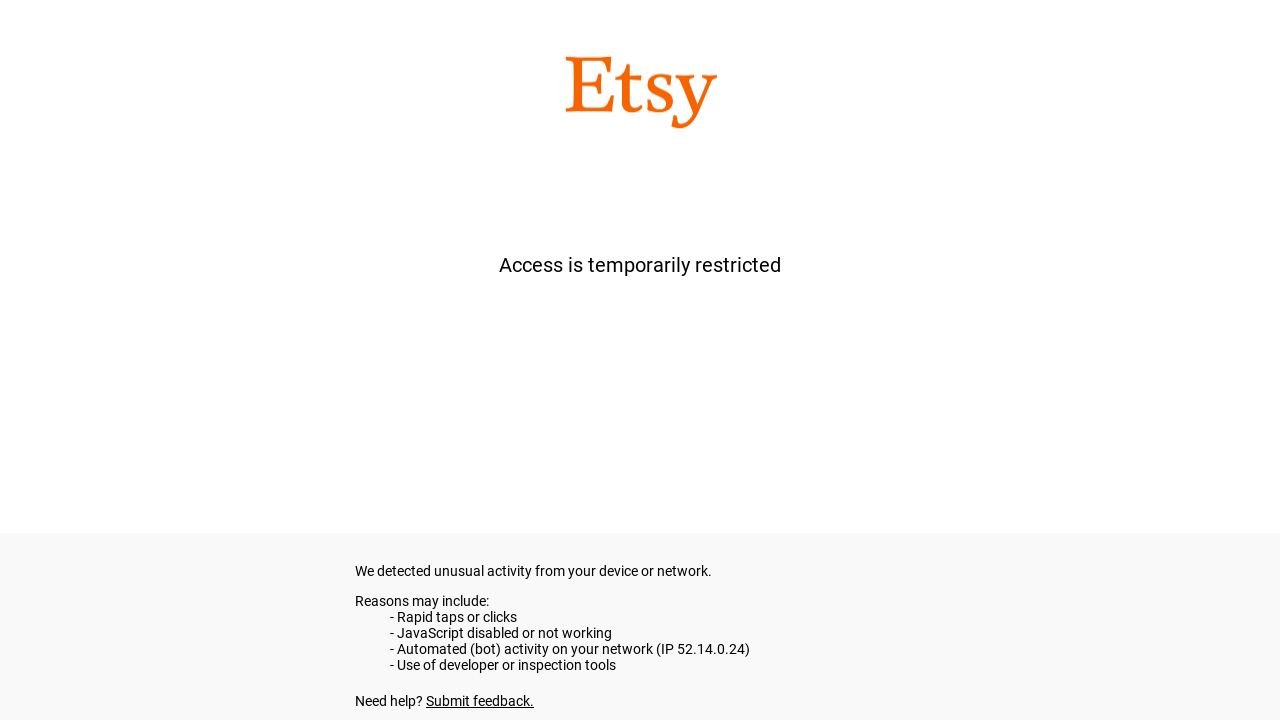

Verified current URL is on etsy.com
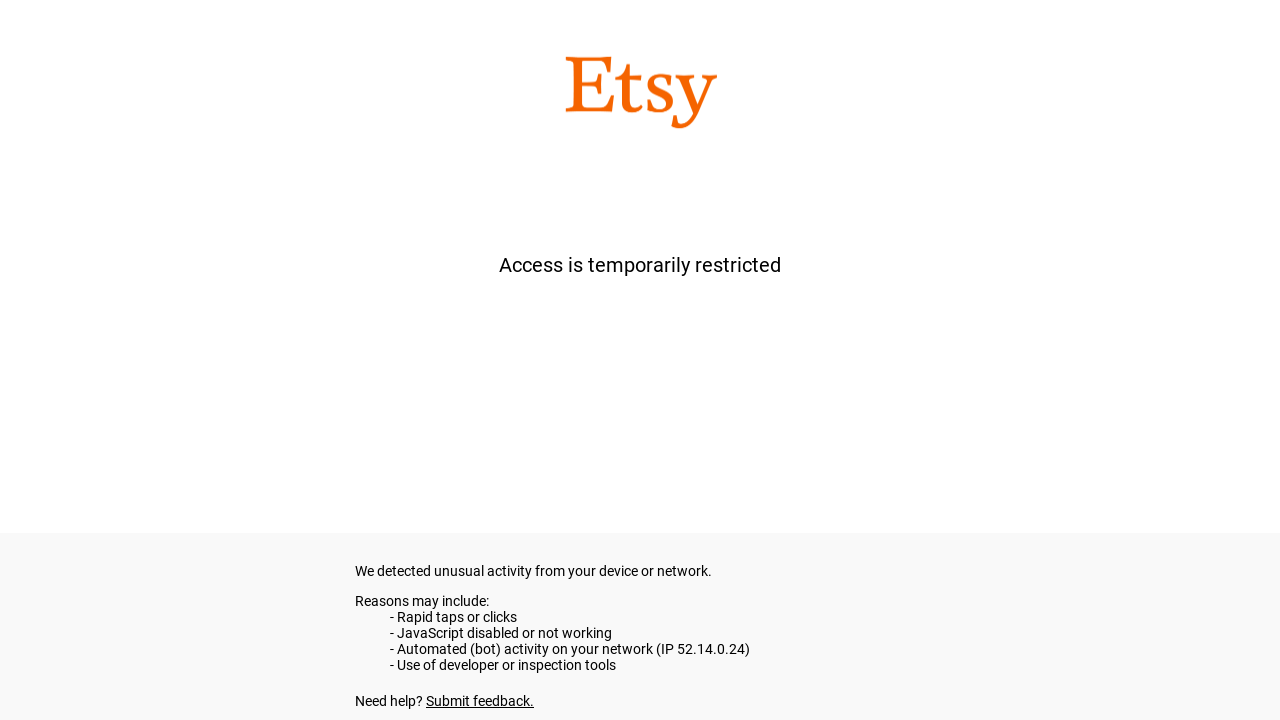

Retrieved Etsy page title: etsy.com
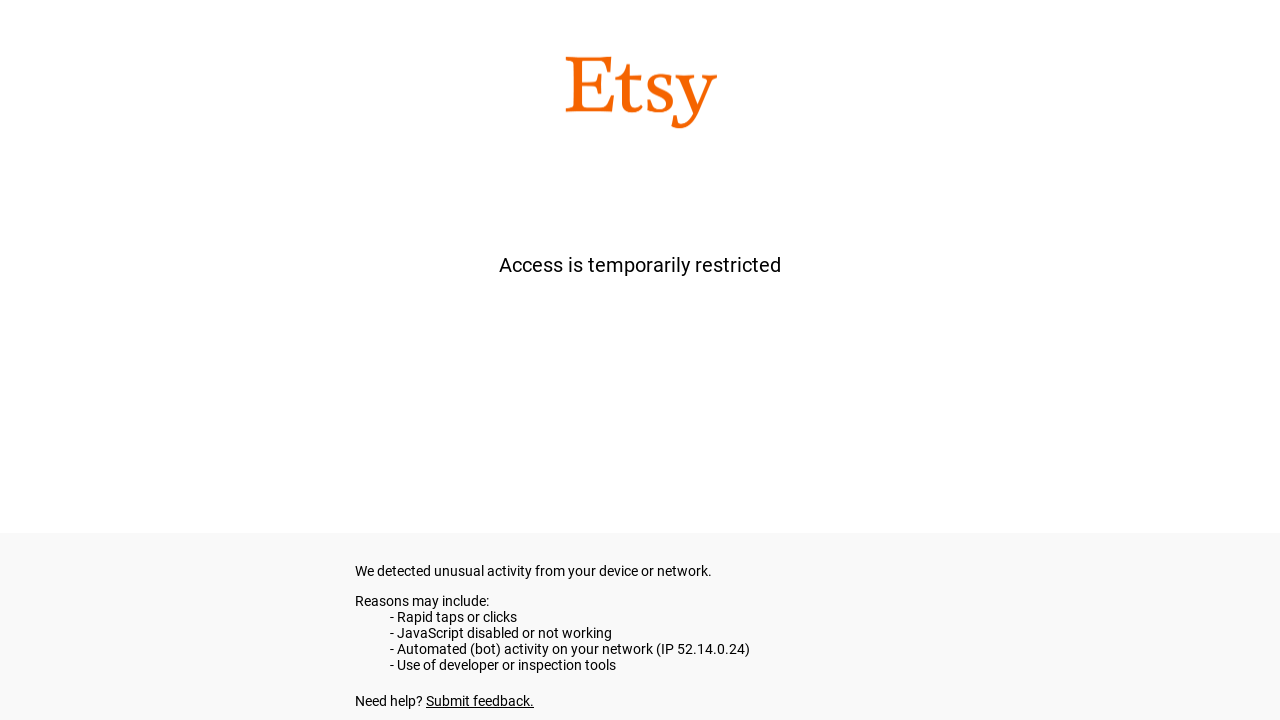

Clicked browser back button to return to Apple
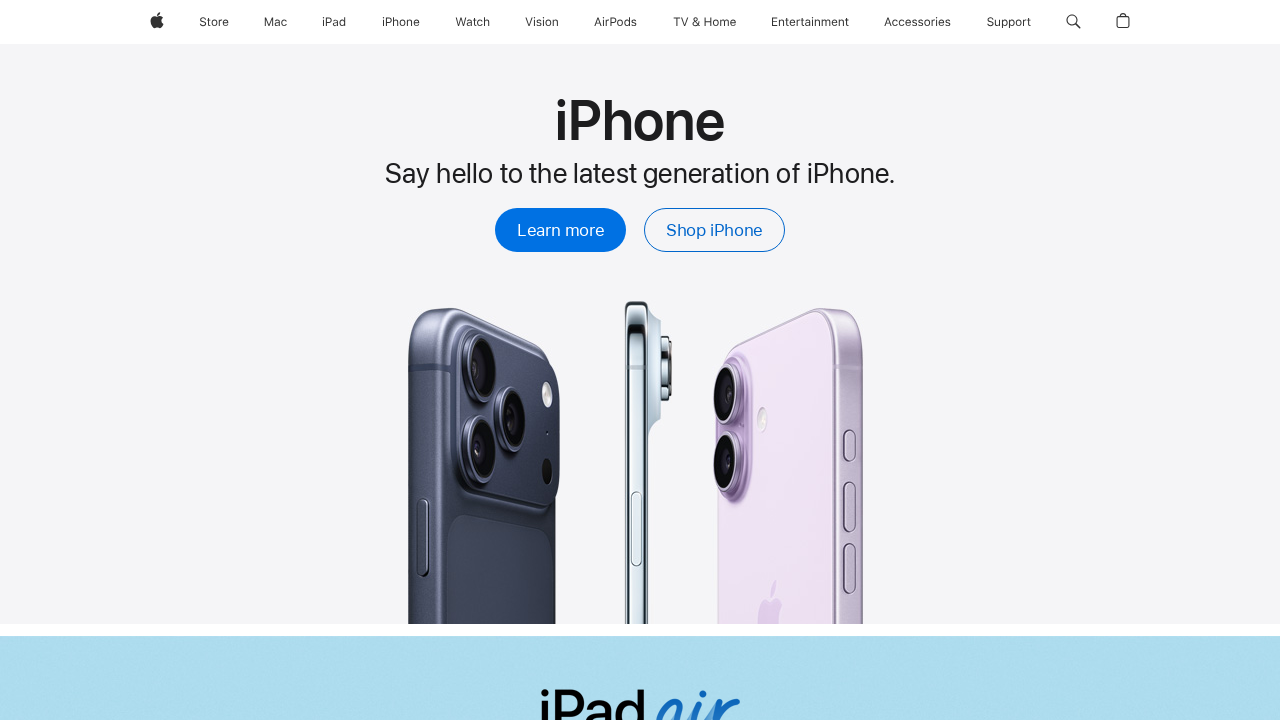

Waited for page to load with domcontentloaded state
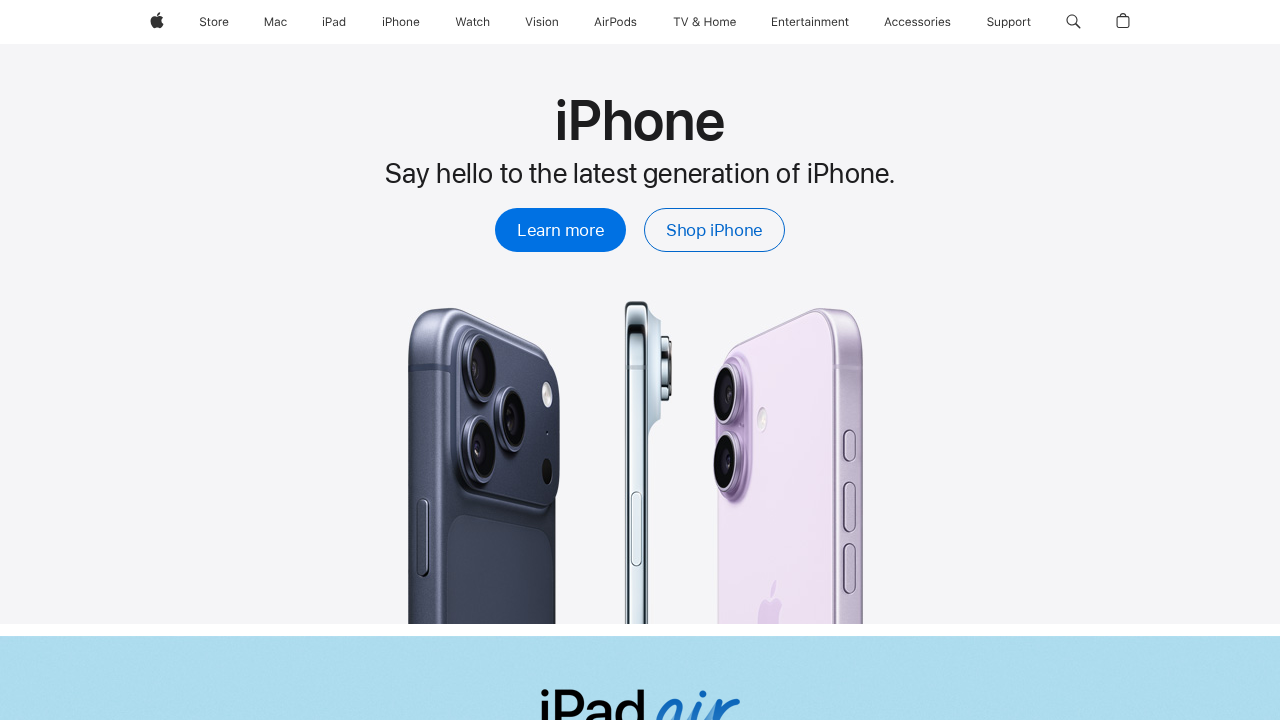

Retrieved page title after navigation: Apple
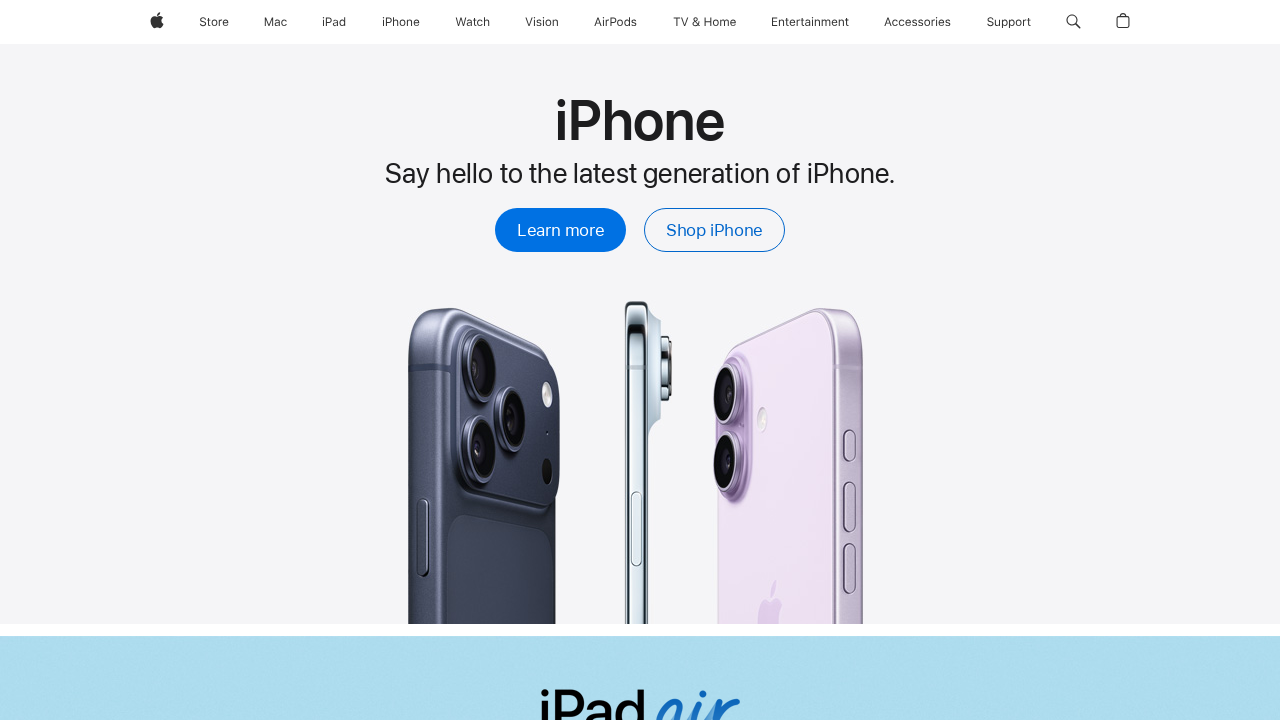

Congratulations. You returned to Apple page
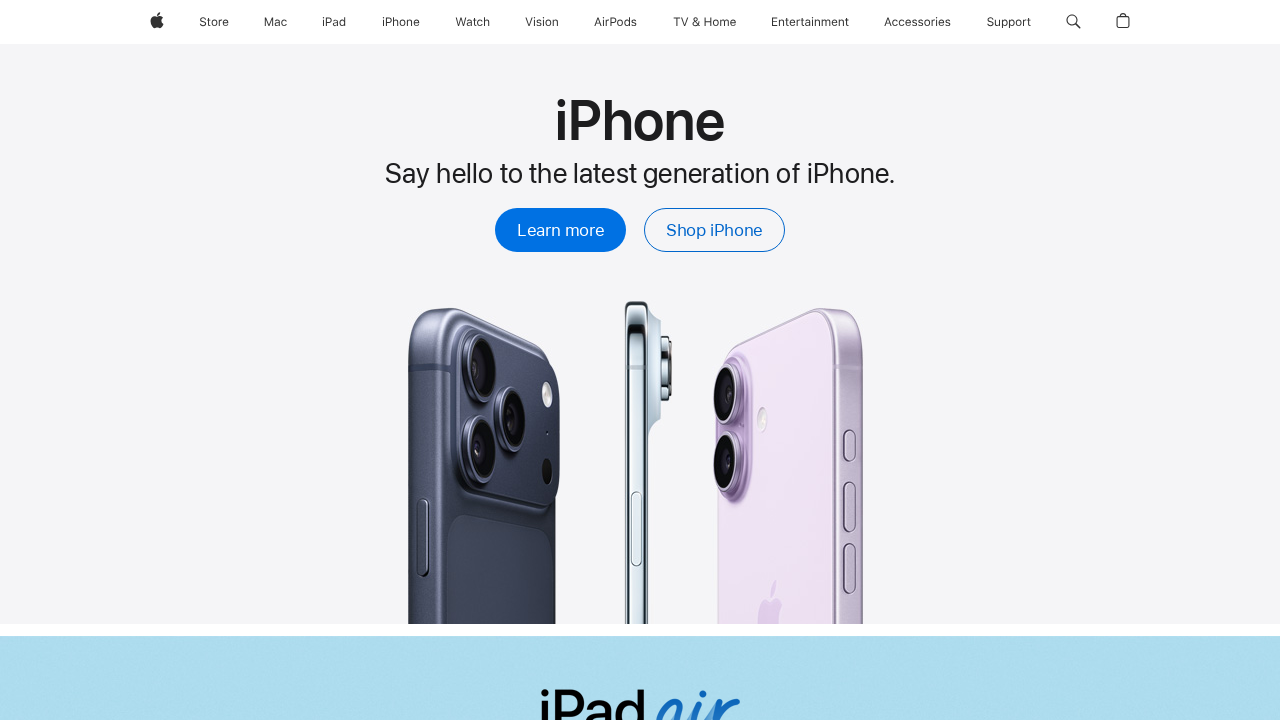

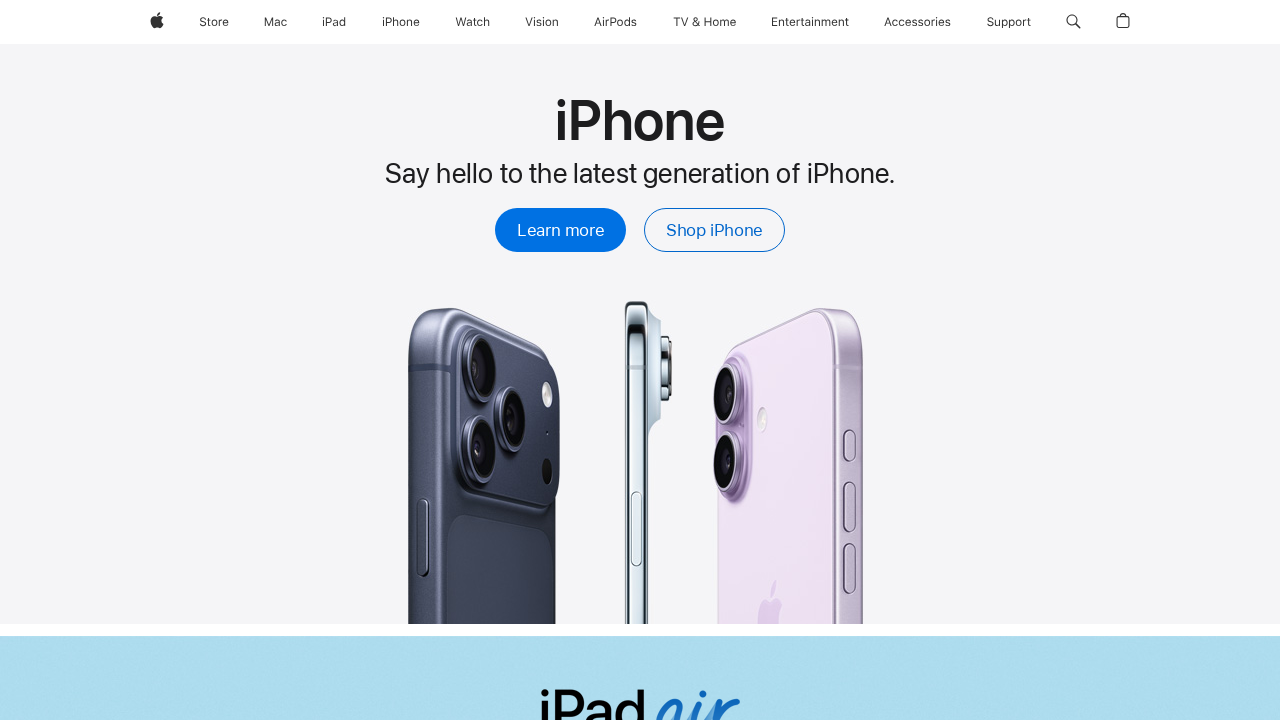